Tests hover functionality by moving mouse over an image to reveal a hidden link, then clicking the link

Starting URL: http://the-internet.herokuapp.com/hovers

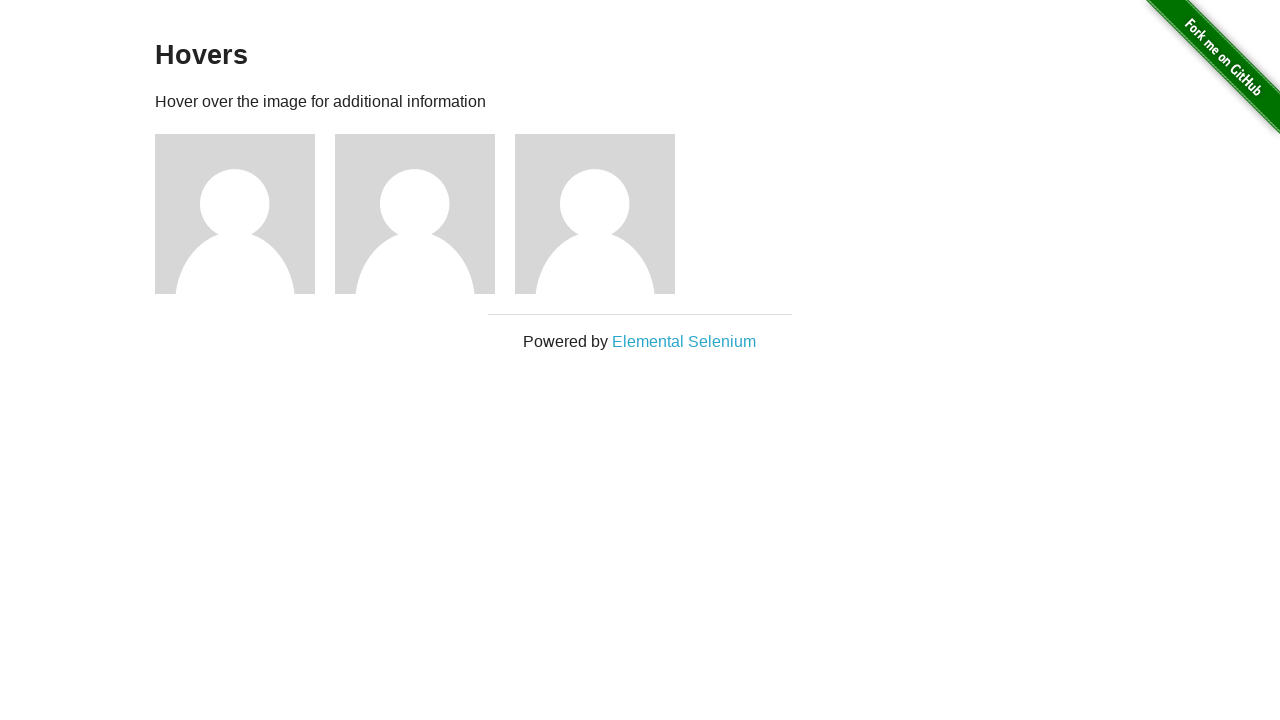

Hovered over the first figure to reveal hidden link at (245, 214) on xpath=//div[@class='figure'] >> nth=0
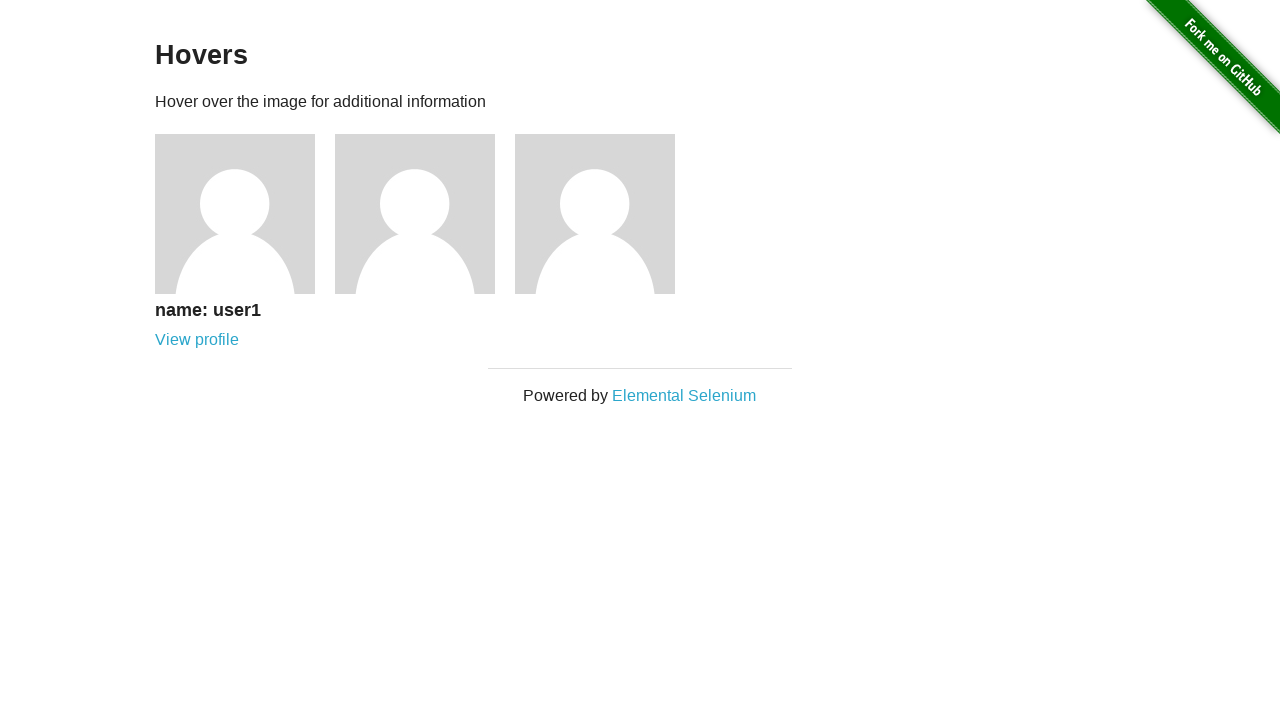

Clicked the 'View profile' link that appeared on hover at (197, 340) on xpath=//a[contains(text(),'View profile')]
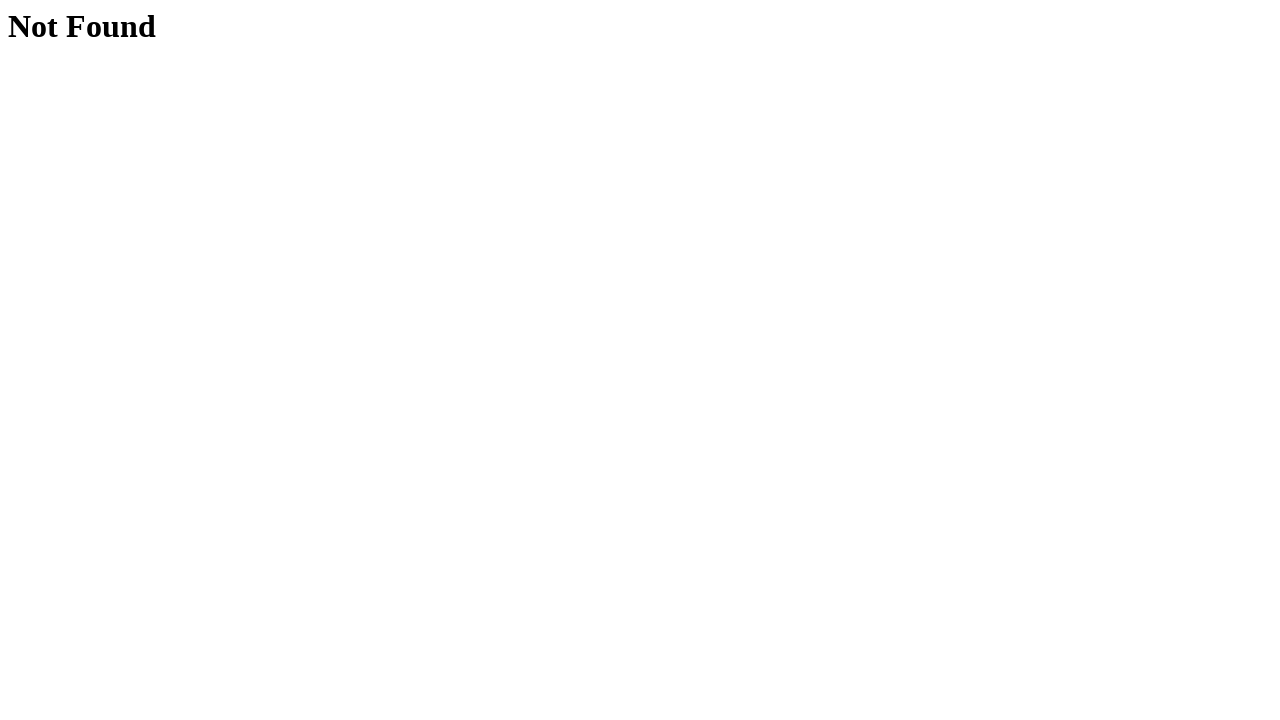

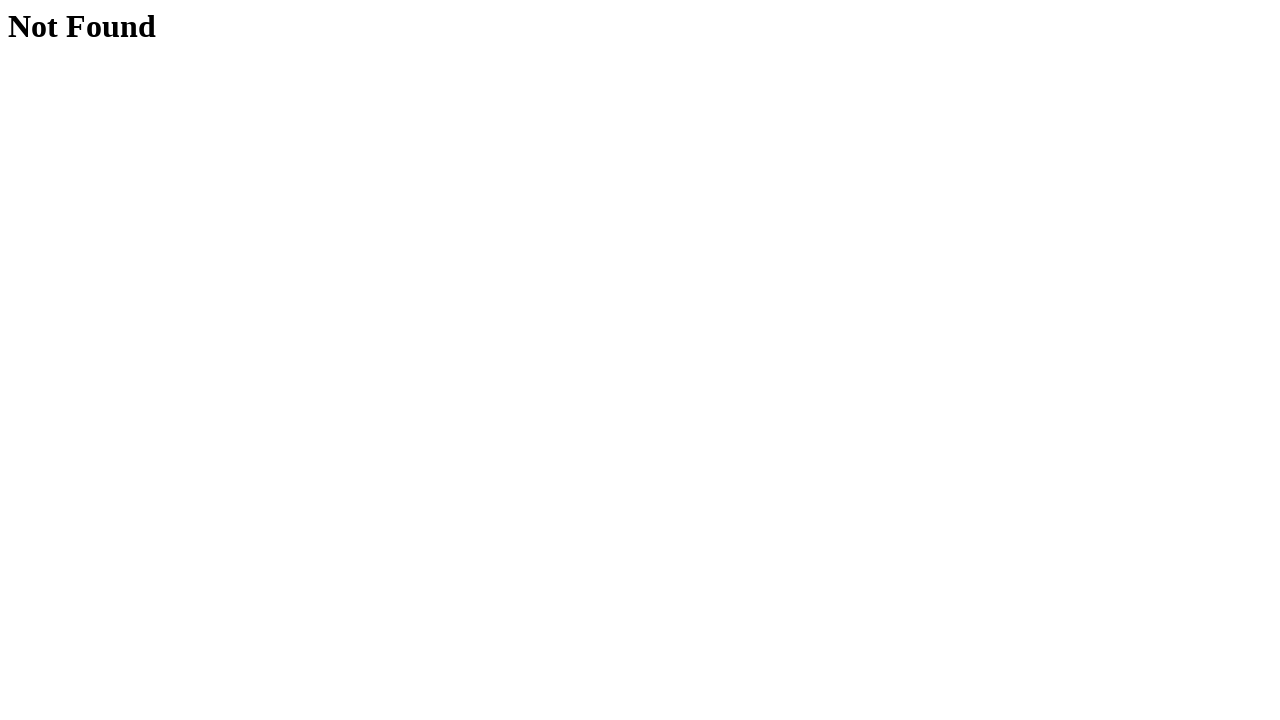